Tests checkbox functionality by ensuring both checkboxes are selected, clicking them if they are not already checked

Starting URL: https://the-internet.herokuapp.com/checkboxes

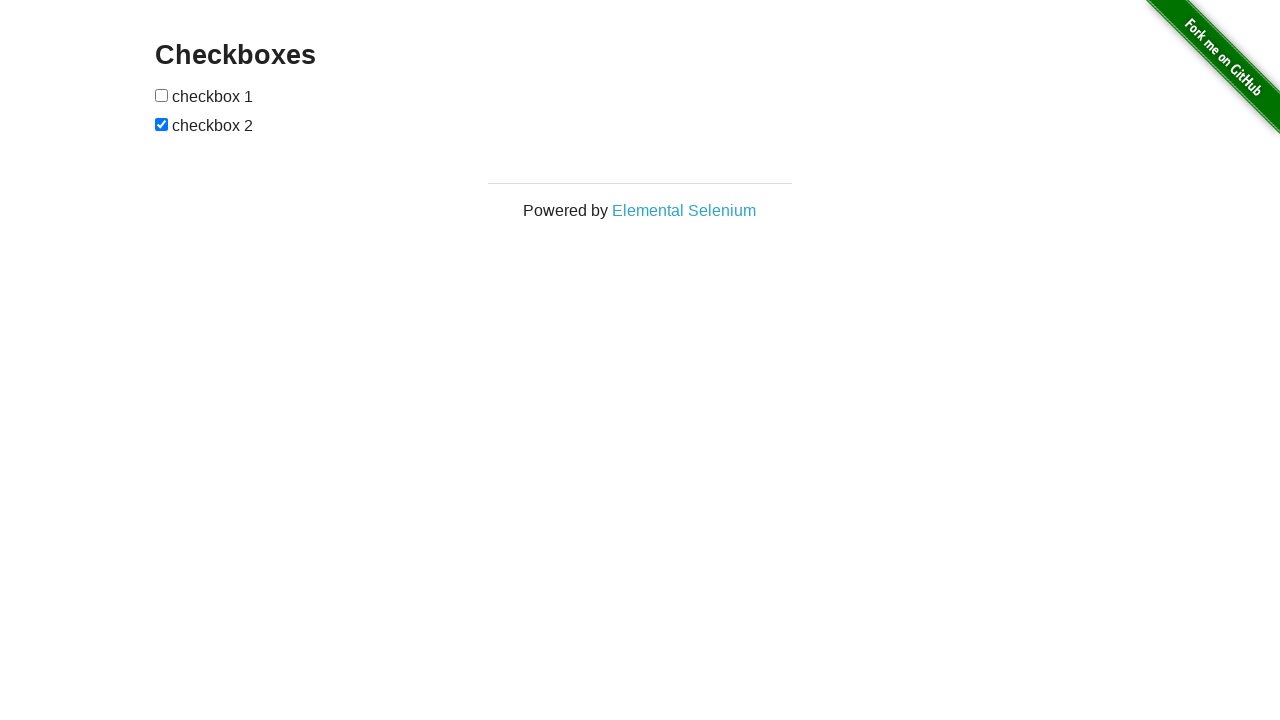

Located first checkbox element
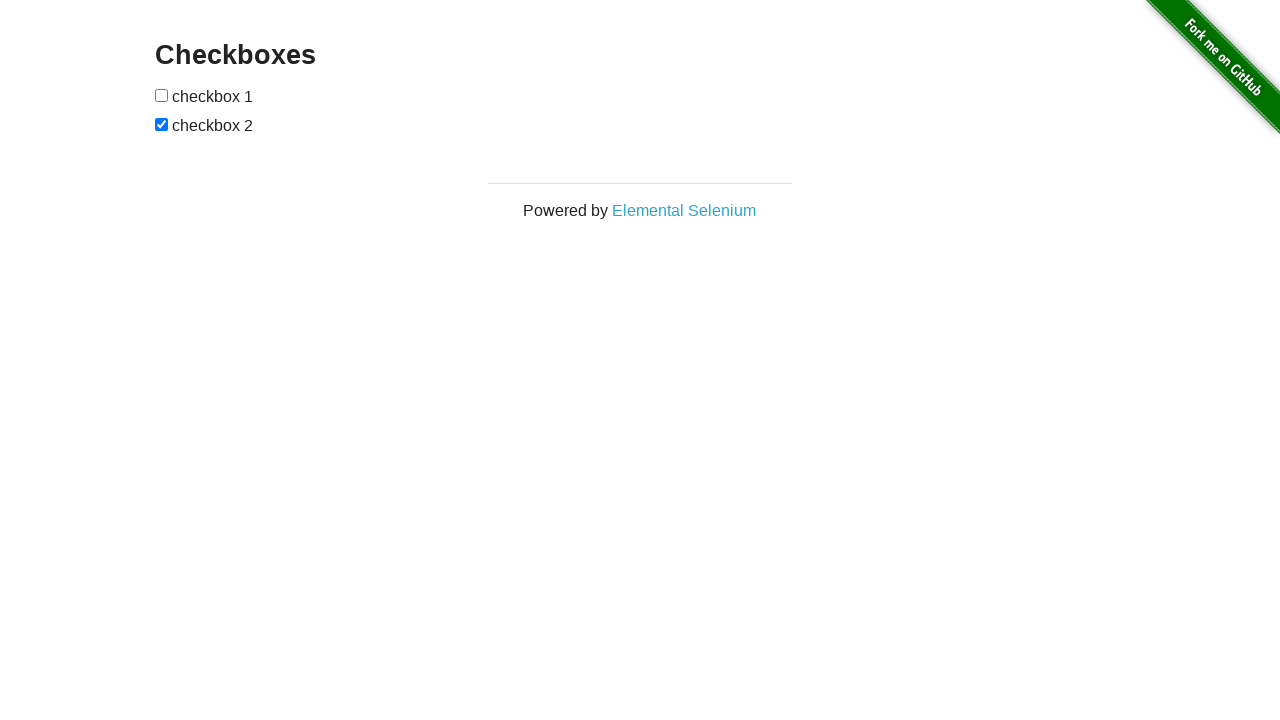

Located second checkbox element
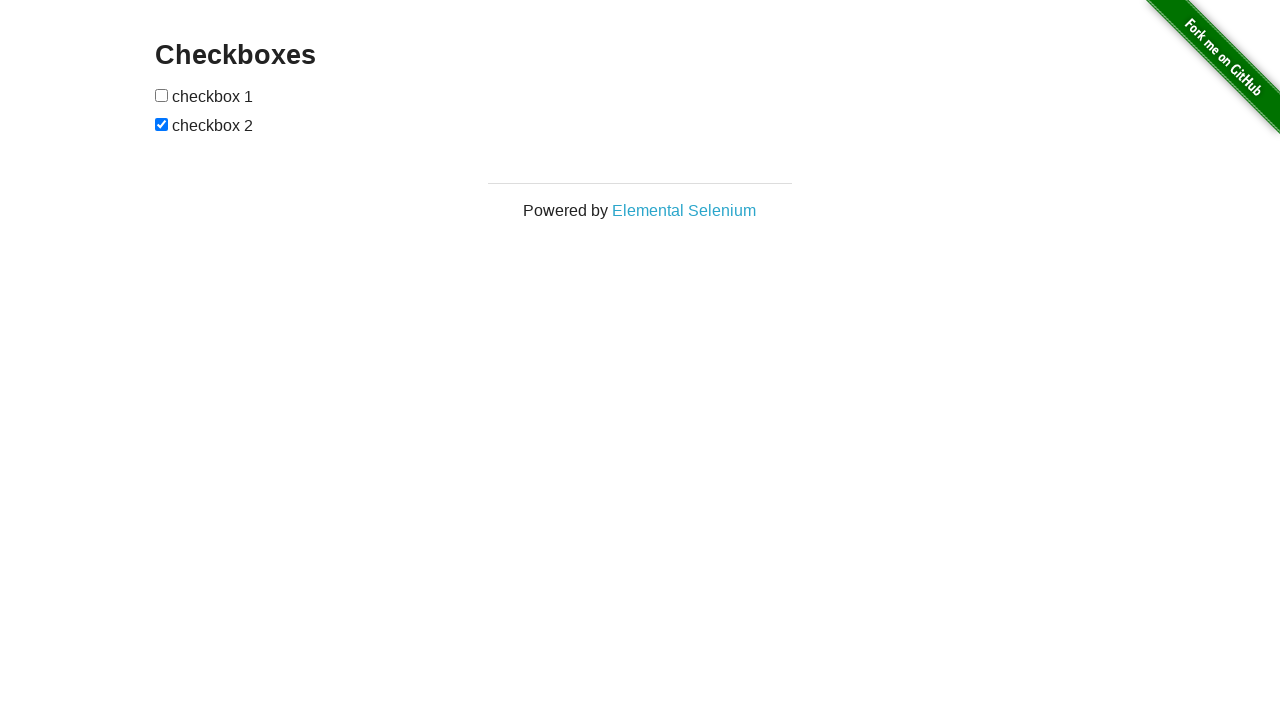

Checked first checkbox status
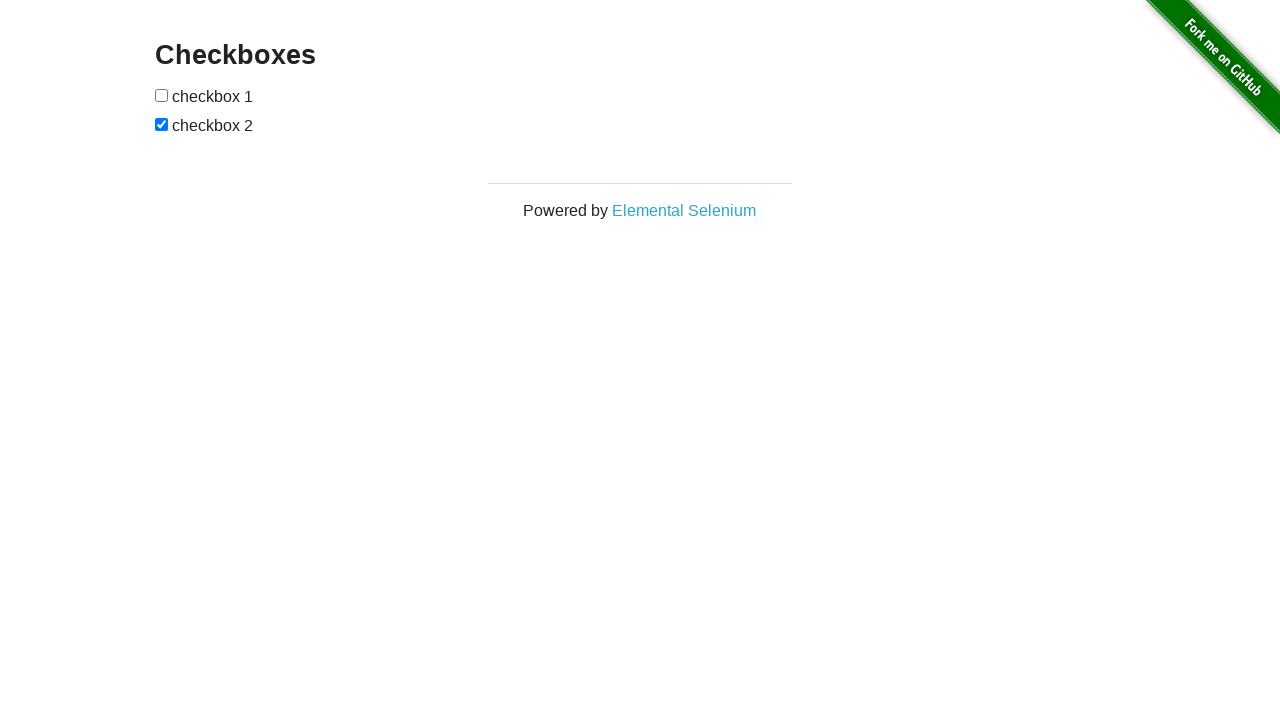

Clicked first checkbox to select it at (162, 95) on (//input[@type='checkbox'])[1]
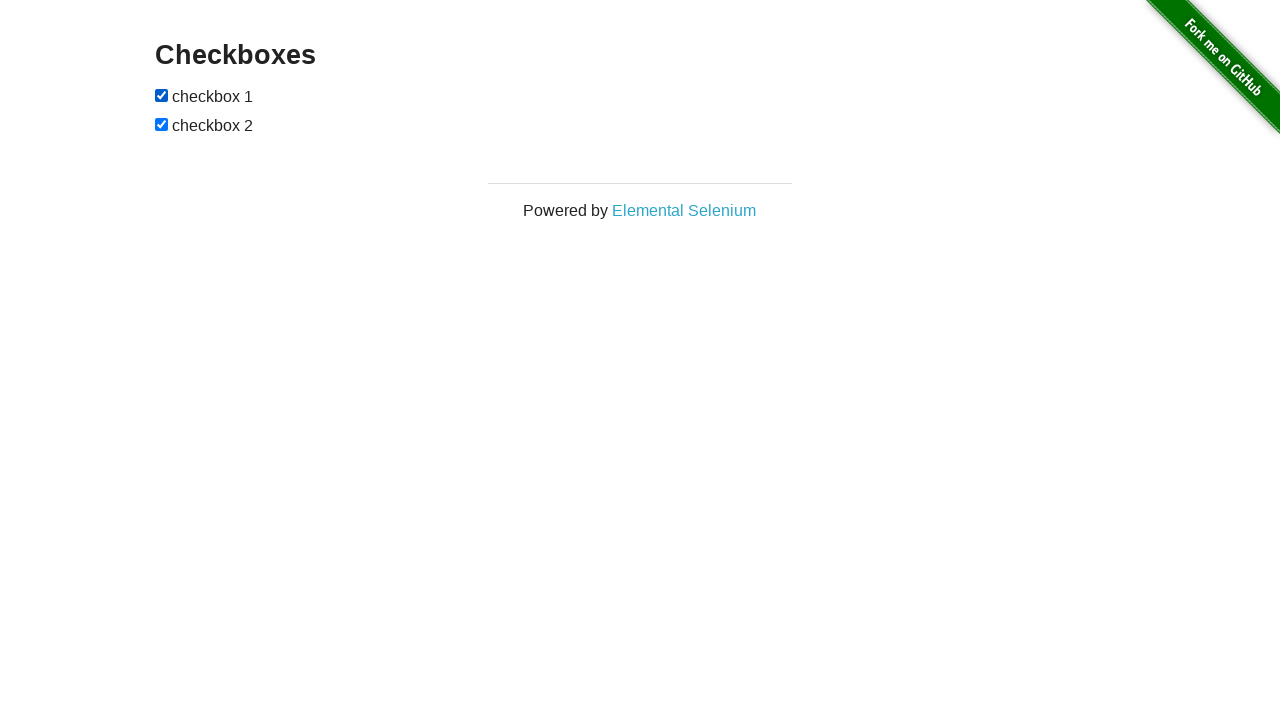

Second checkbox was already selected
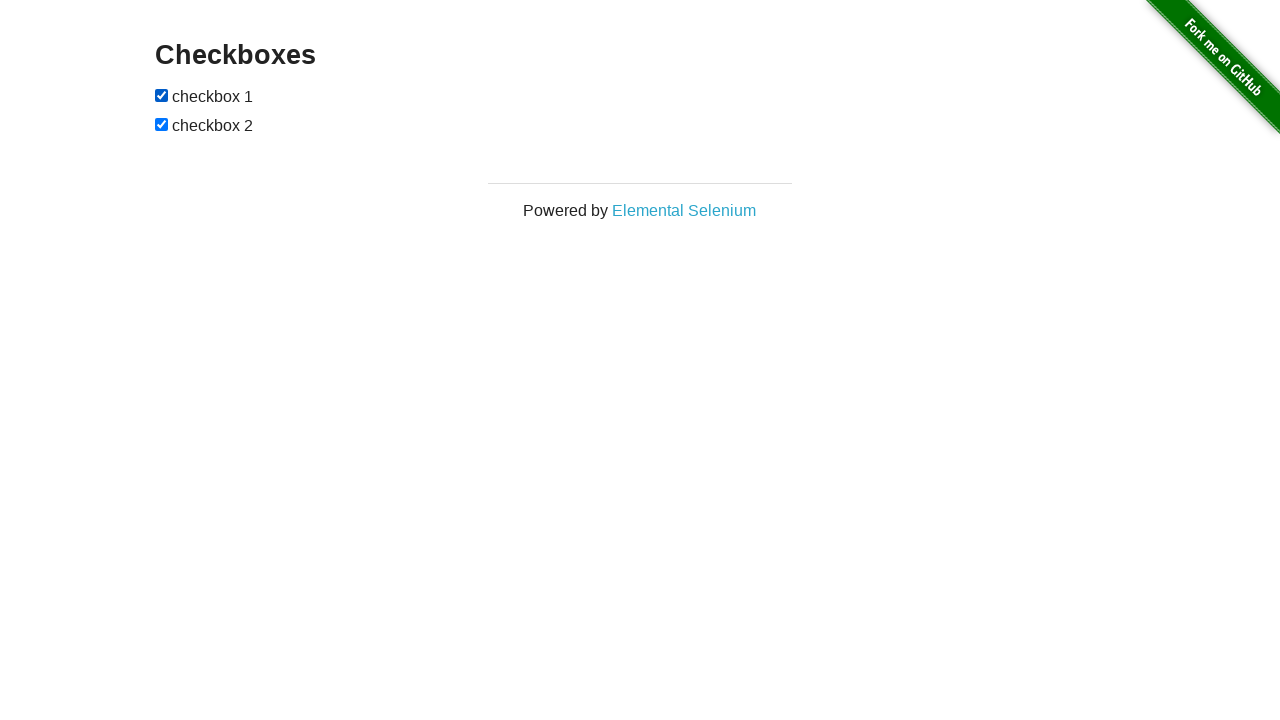

Verified both checkboxes are selected
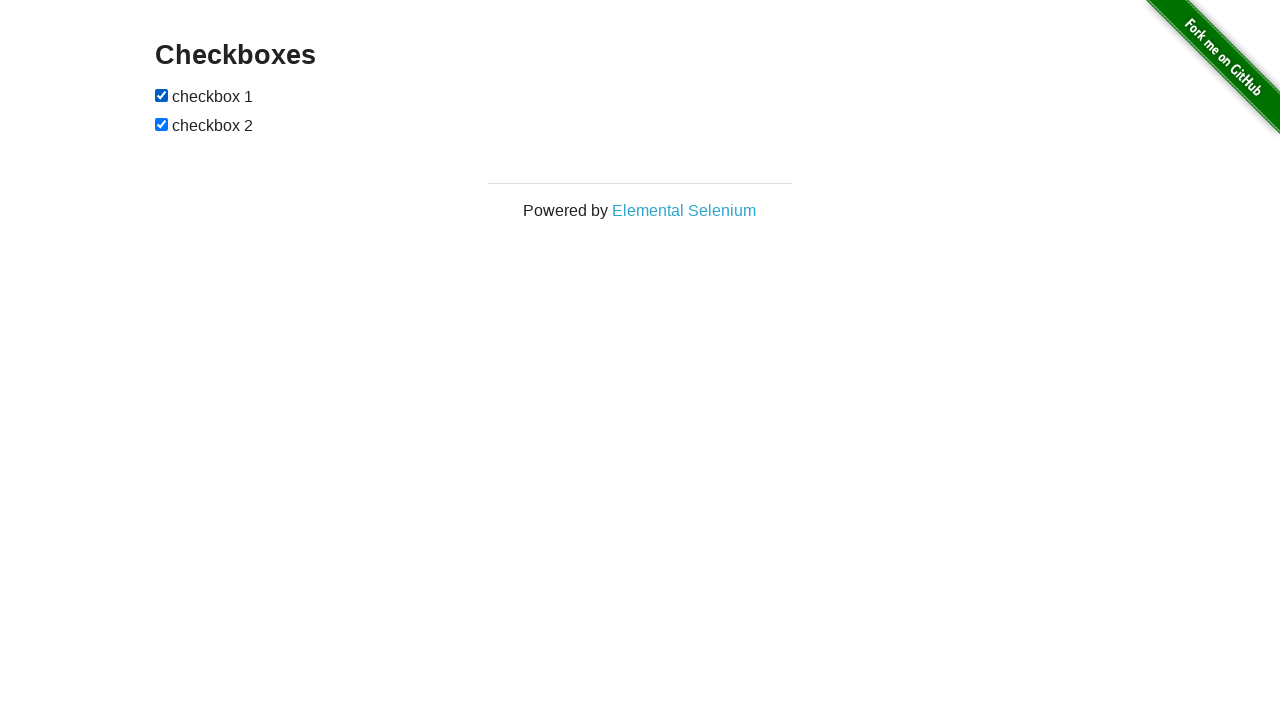

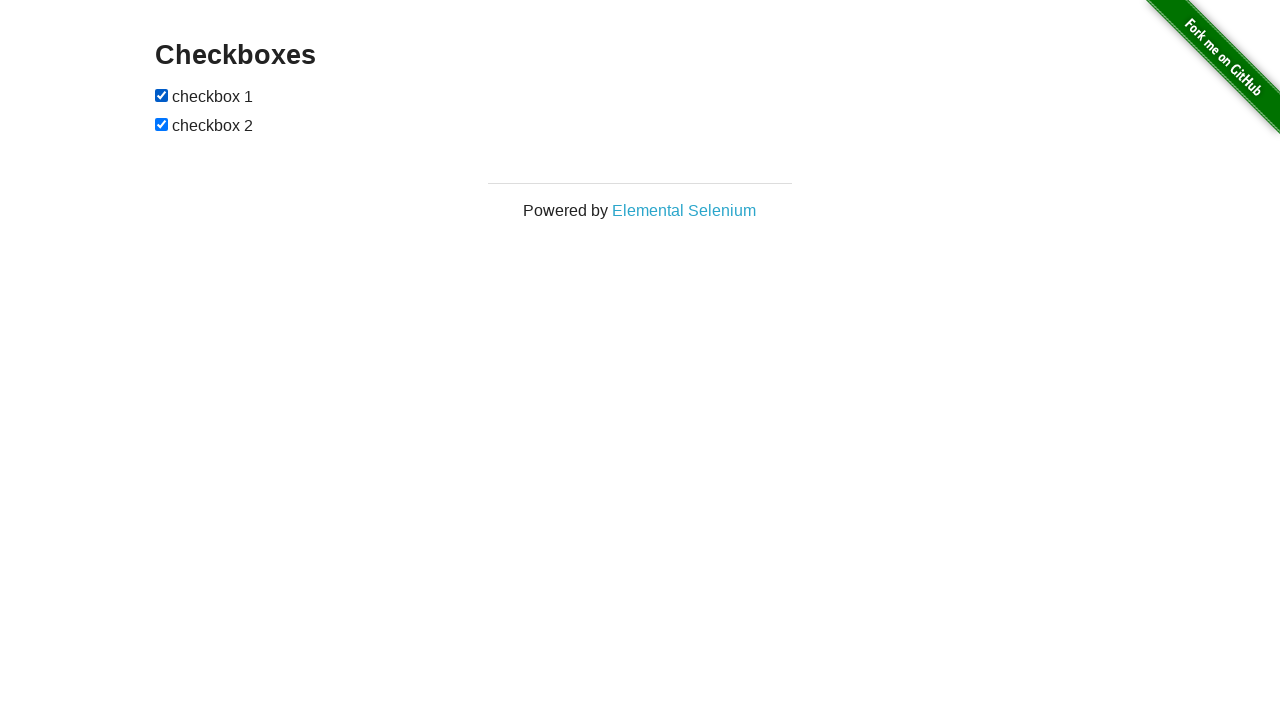